Tests drag and drop functionality by switching to a demo iframe and dragging an element onto a droppable target on the jQuery UI demo page.

Starting URL: https://jqueryui.com/droppable/

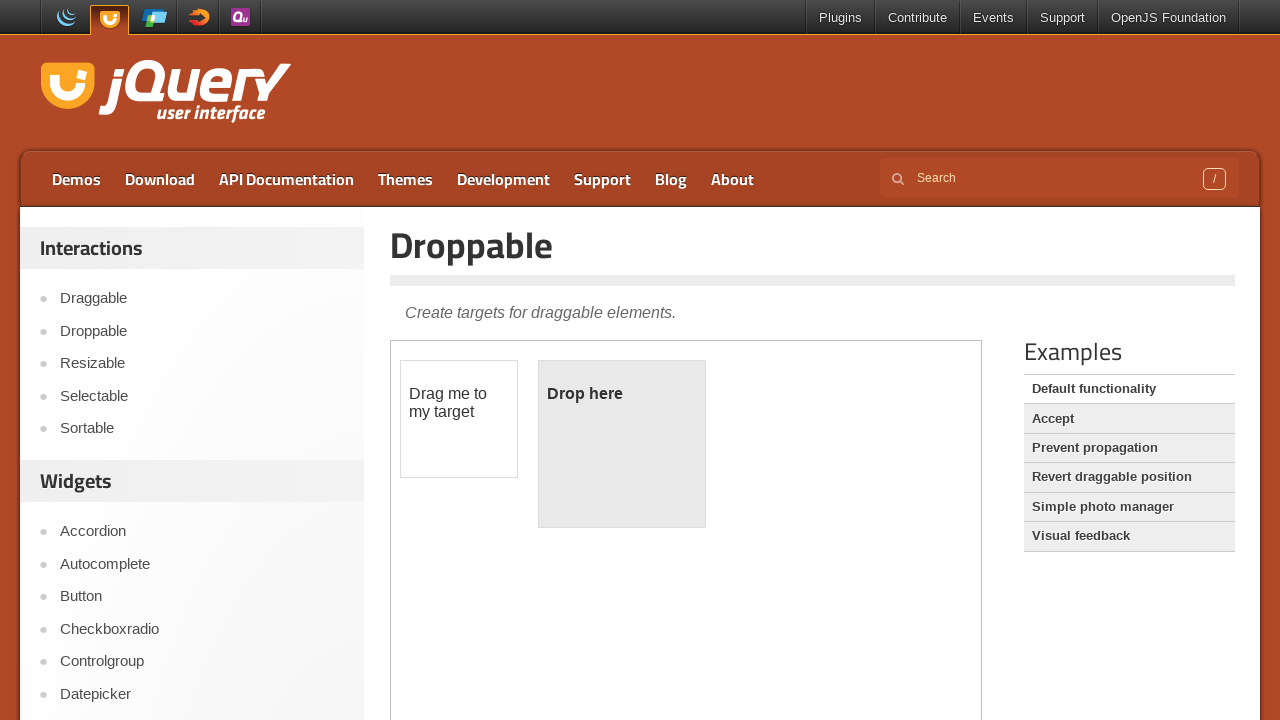

Navigated to jQuery UI droppable demo page
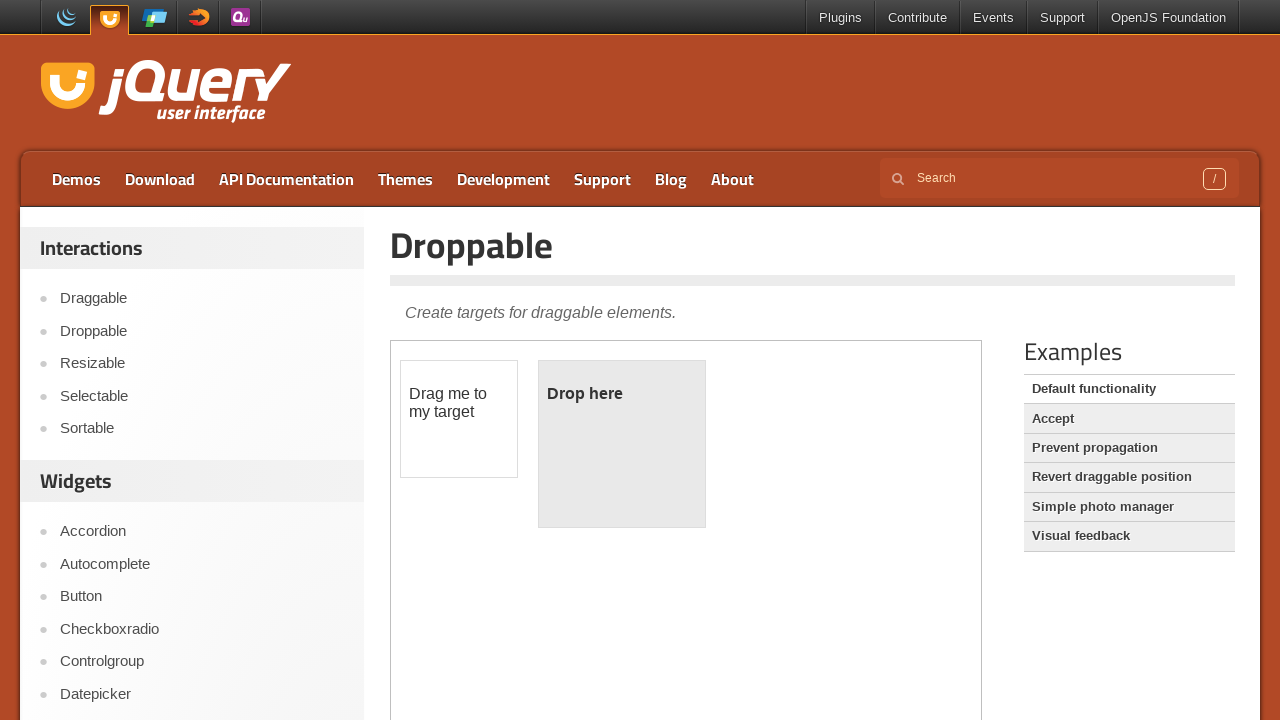

Located and switched to demo iframe
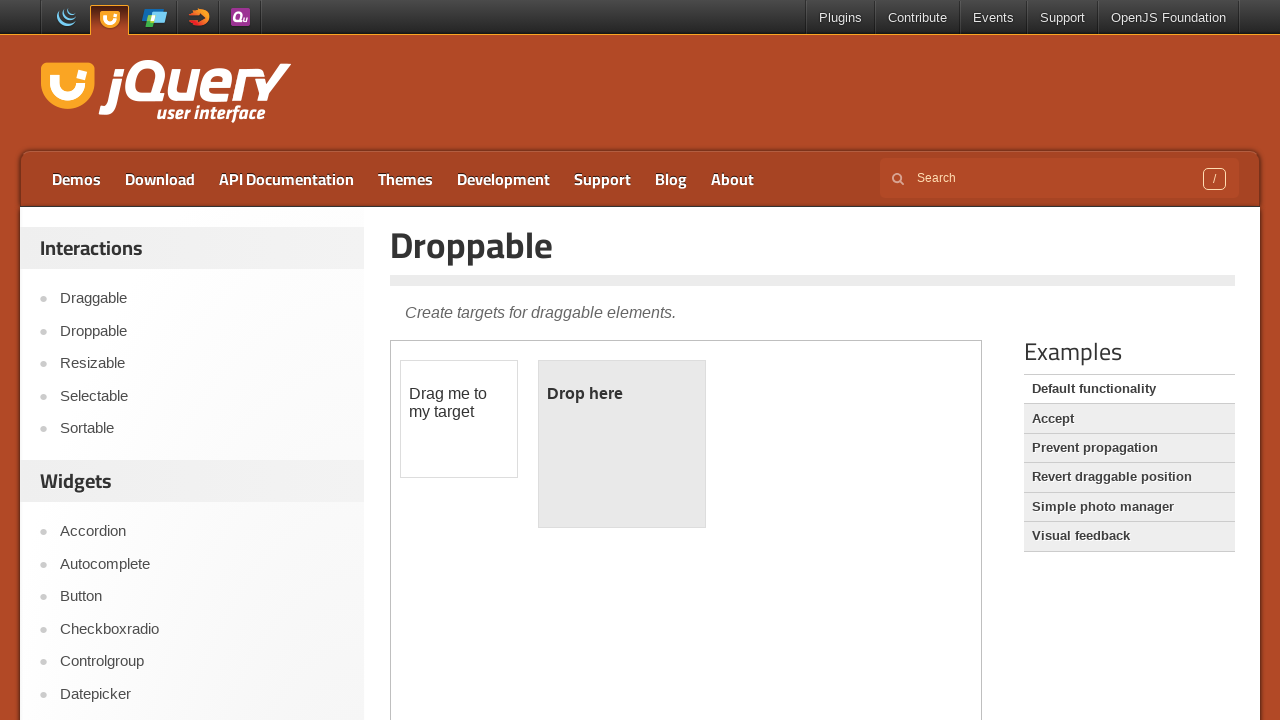

Dragged draggable element onto droppable target at (622, 444)
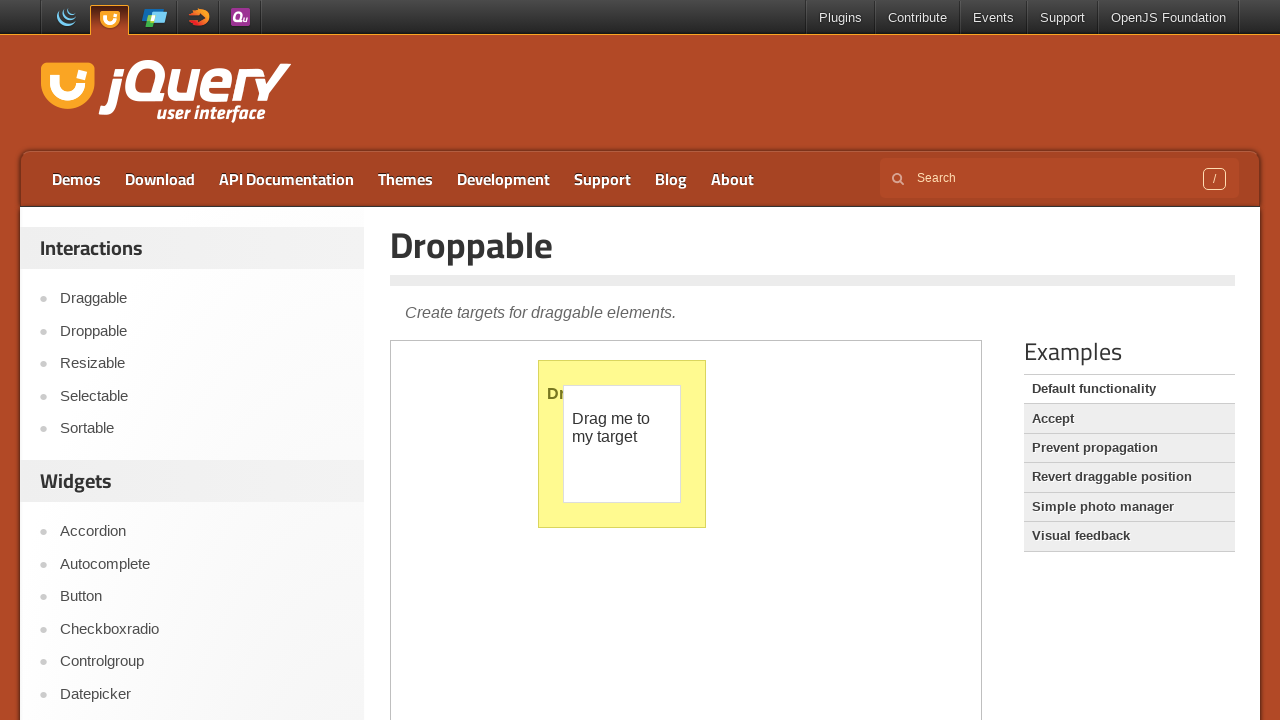

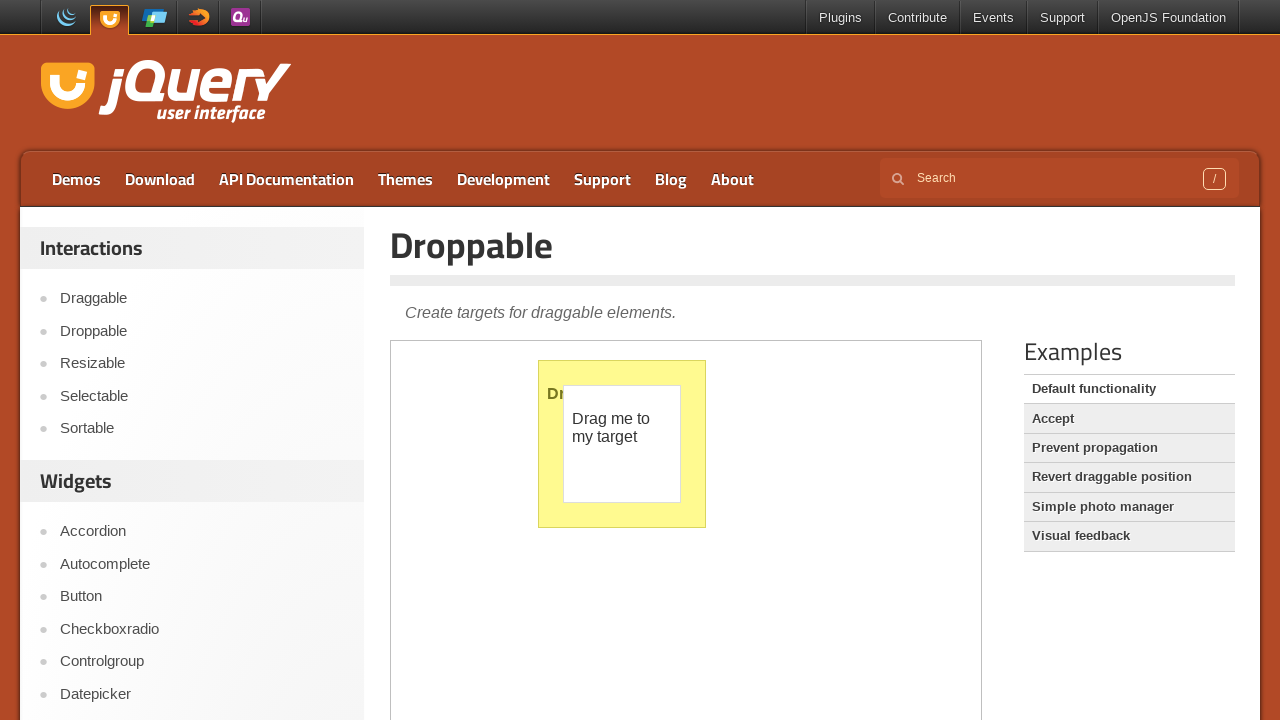